Tests JavaScript alert popup handling by clicking a button that triggers an alert and accepting it, then locating the confirm button element.

Starting URL: https://the-internet.herokuapp.com/javascript_alerts

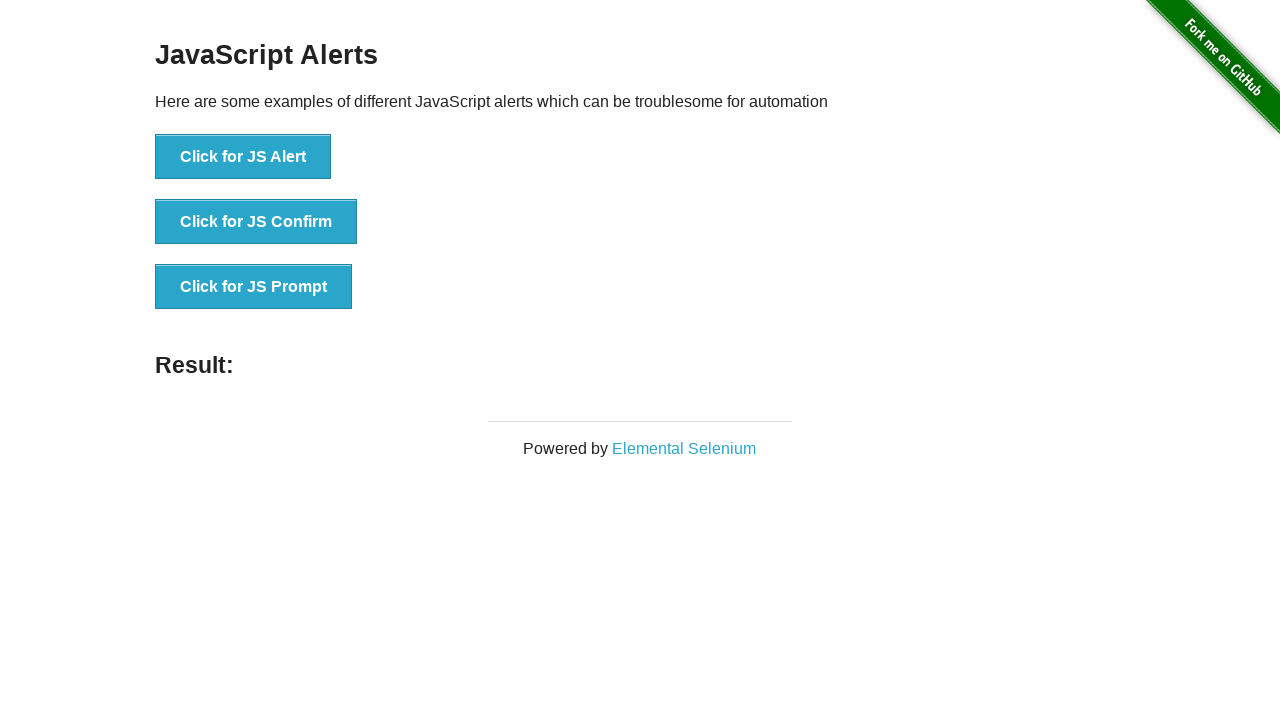

Clicked the JS Alert button at (243, 157) on xpath=//button[@onclick='jsAlert()']
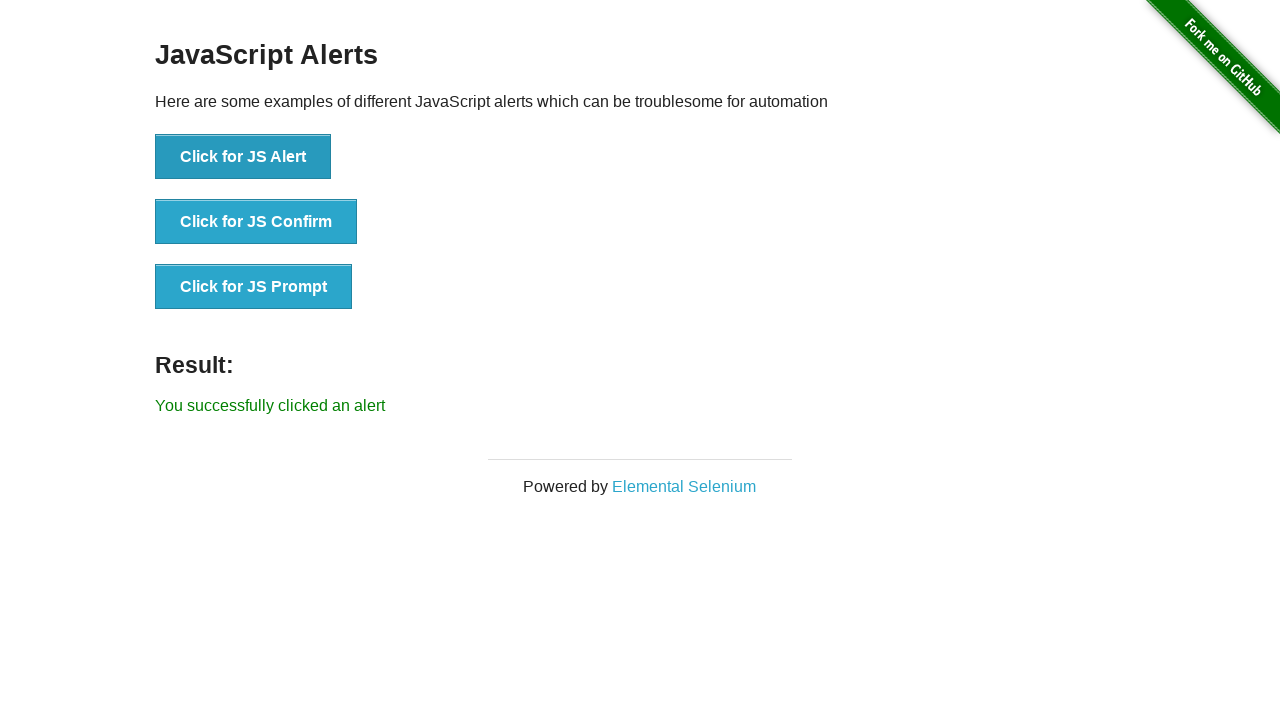

Registered dialog handler to accept alerts
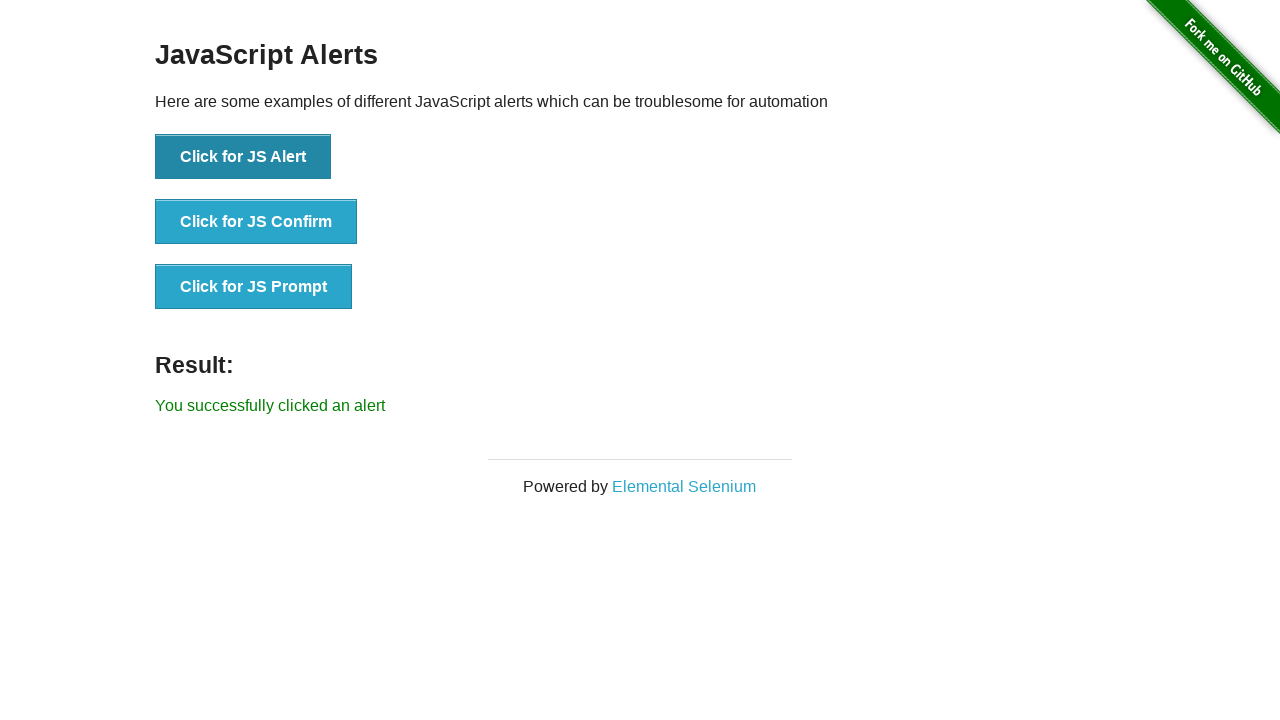

Clicked the JS Alert button again to trigger alert at (243, 157) on xpath=//button[@onclick='jsAlert()']
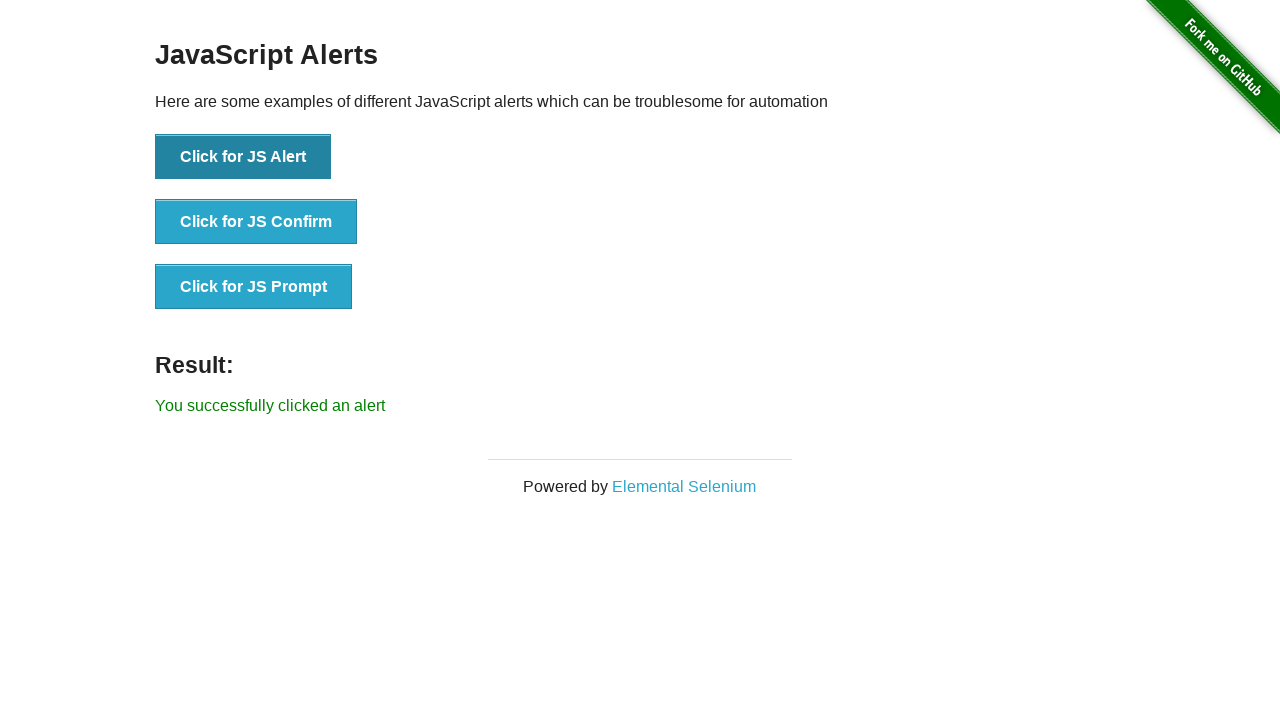

Alert was accepted and result element appeared
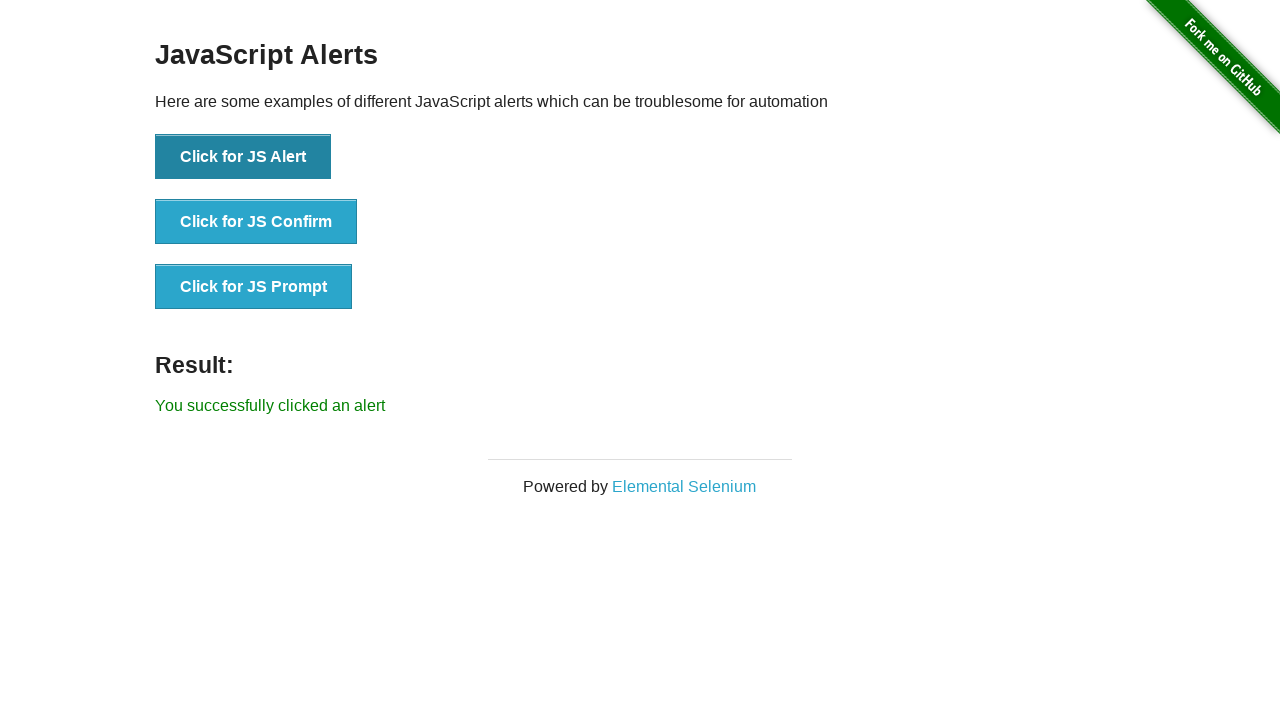

Located the JS Confirm button element
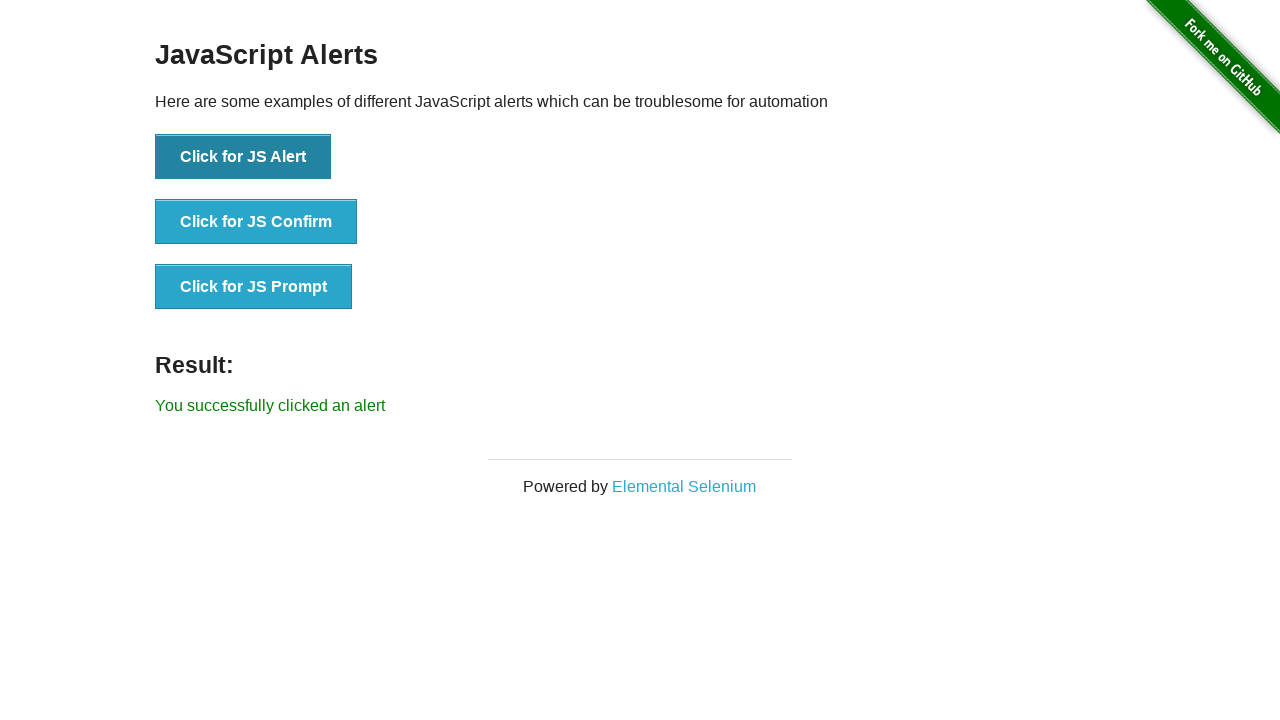

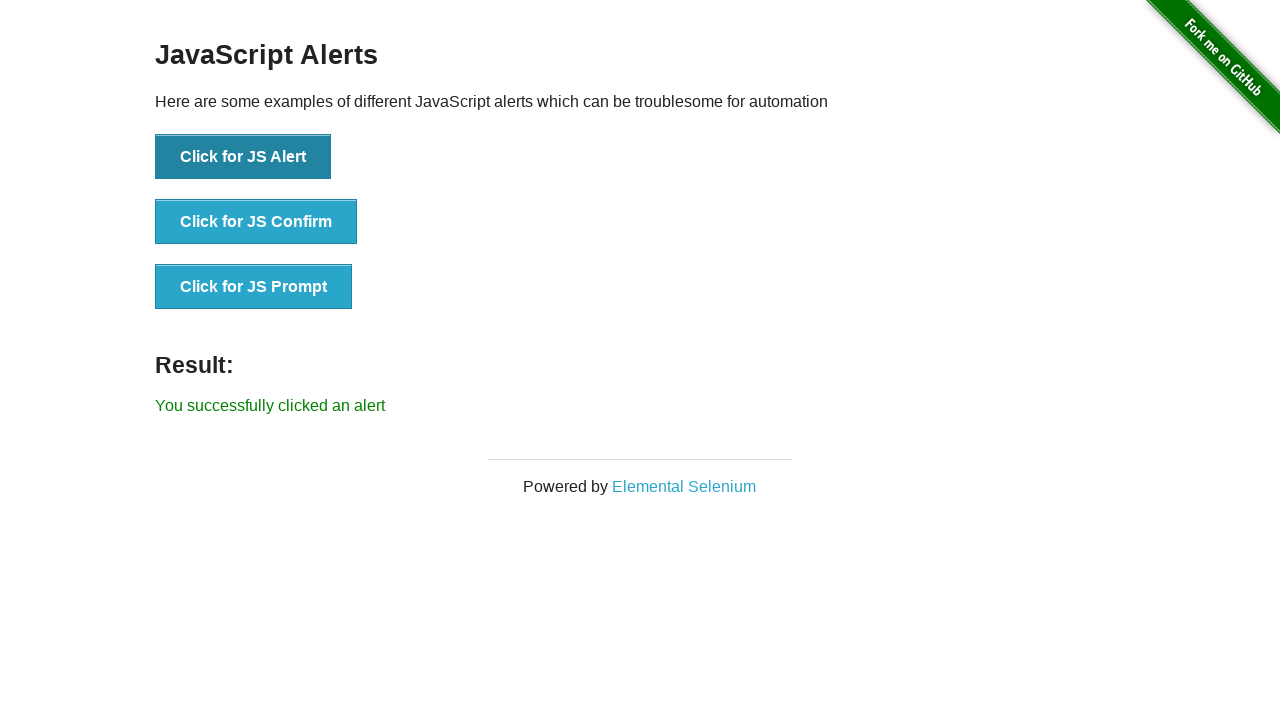